Tests form filling and scrolling functionality on a blog site by entering a name, selecting a gender checkbox, and scrolling to the bottom of the page

Starting URL: https://testautomationpractice.blogspot.com/

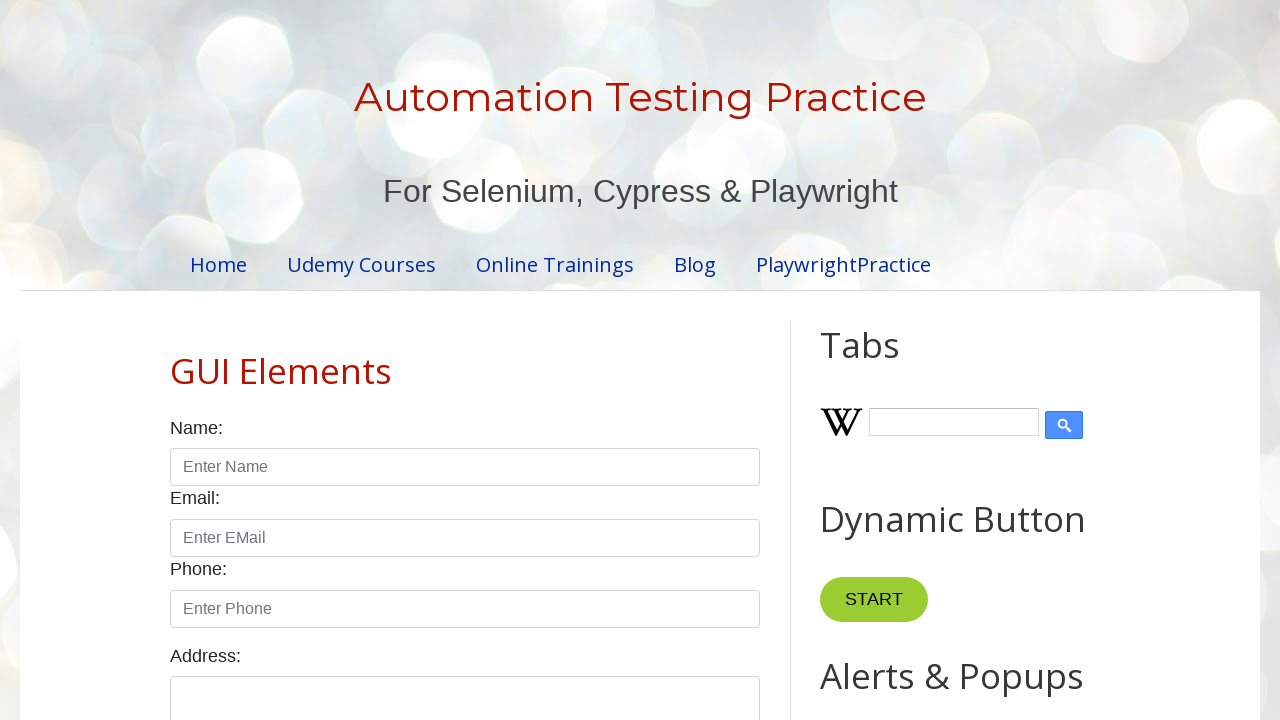

Filled name field with 'Bapparaya' on input#name
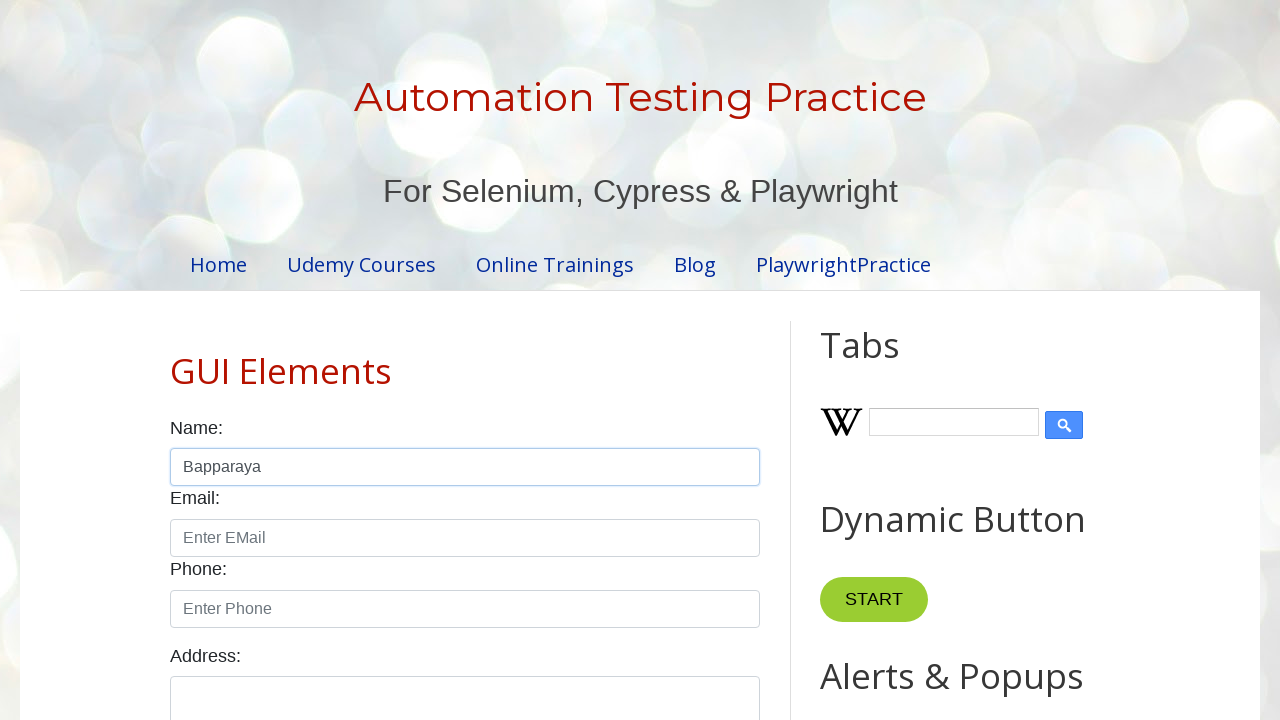

Selected female gender checkbox at (250, 360) on input#female
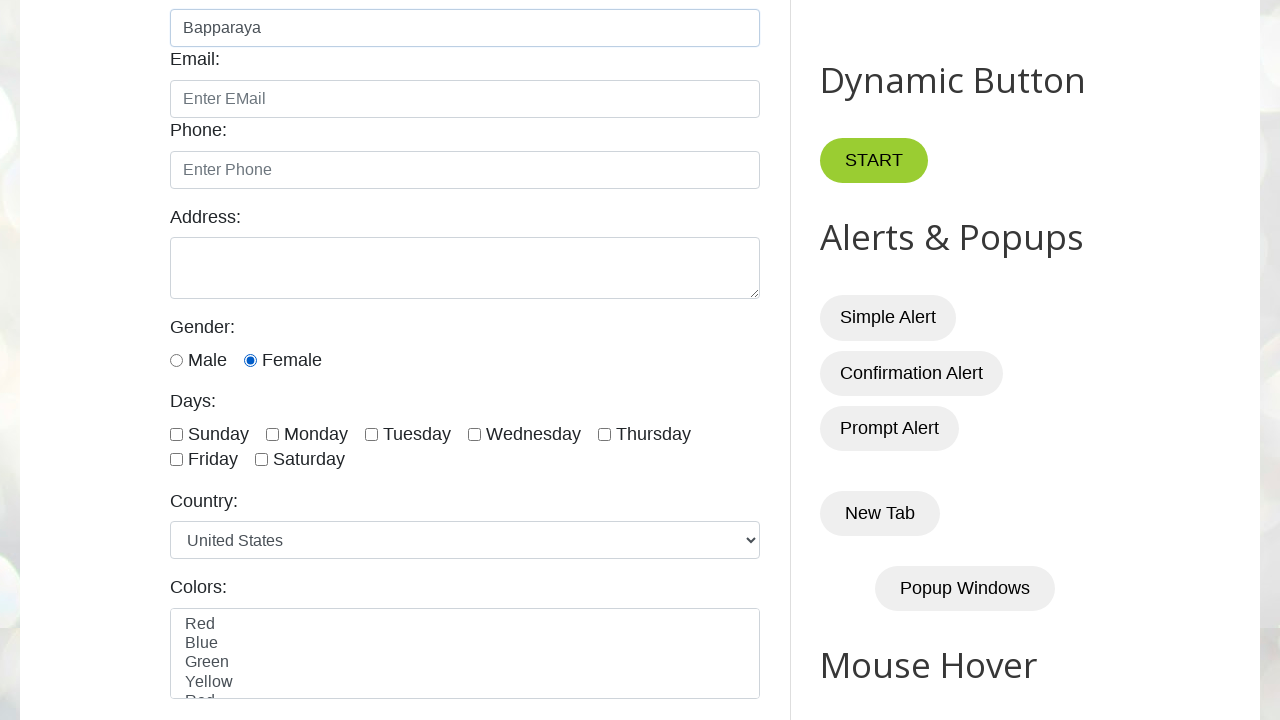

Scrolled to bottom of page
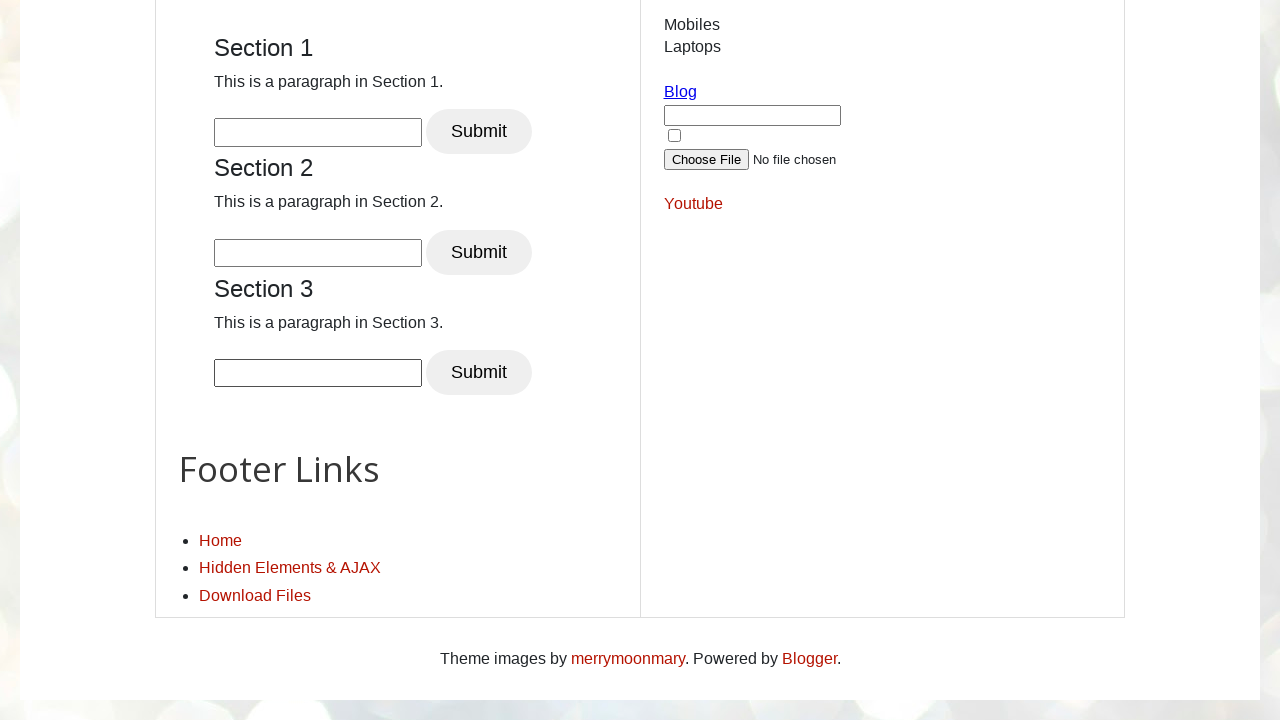

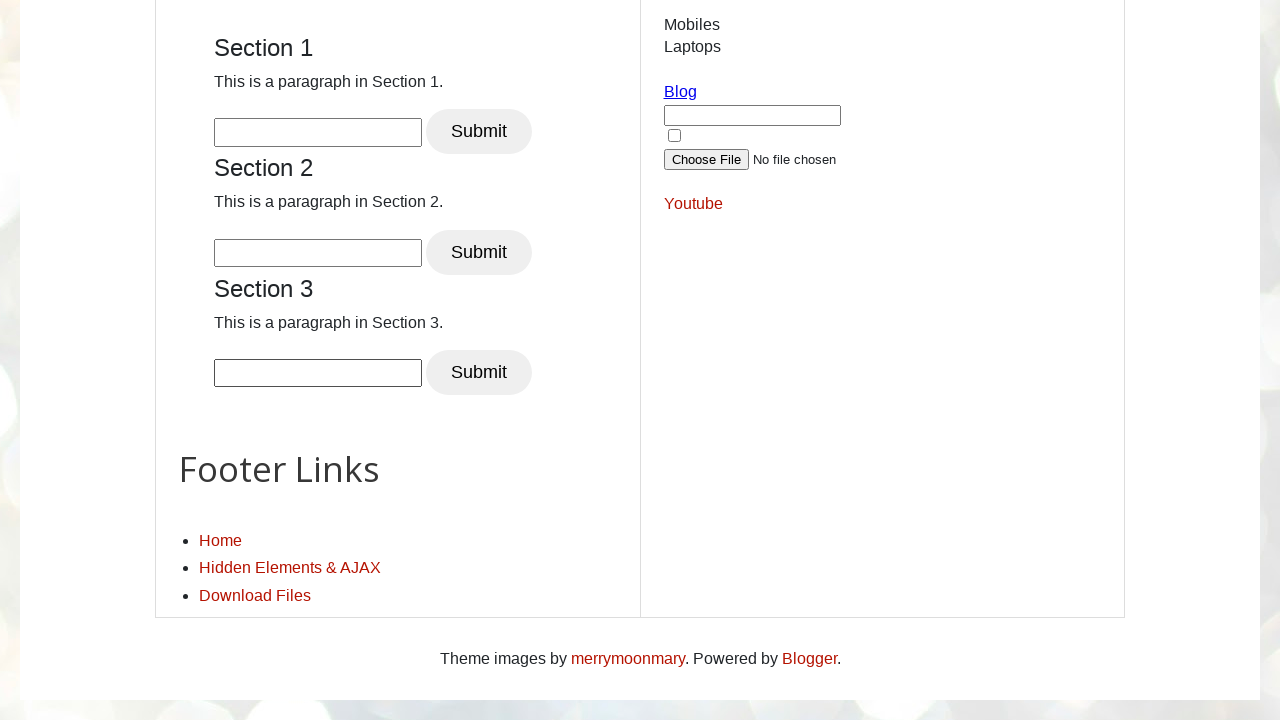